Tests enabling a disabled input by clicking the Enable button and verifying the input becomes enabled

Starting URL: https://practice.cydeo.com/dynamic_controls

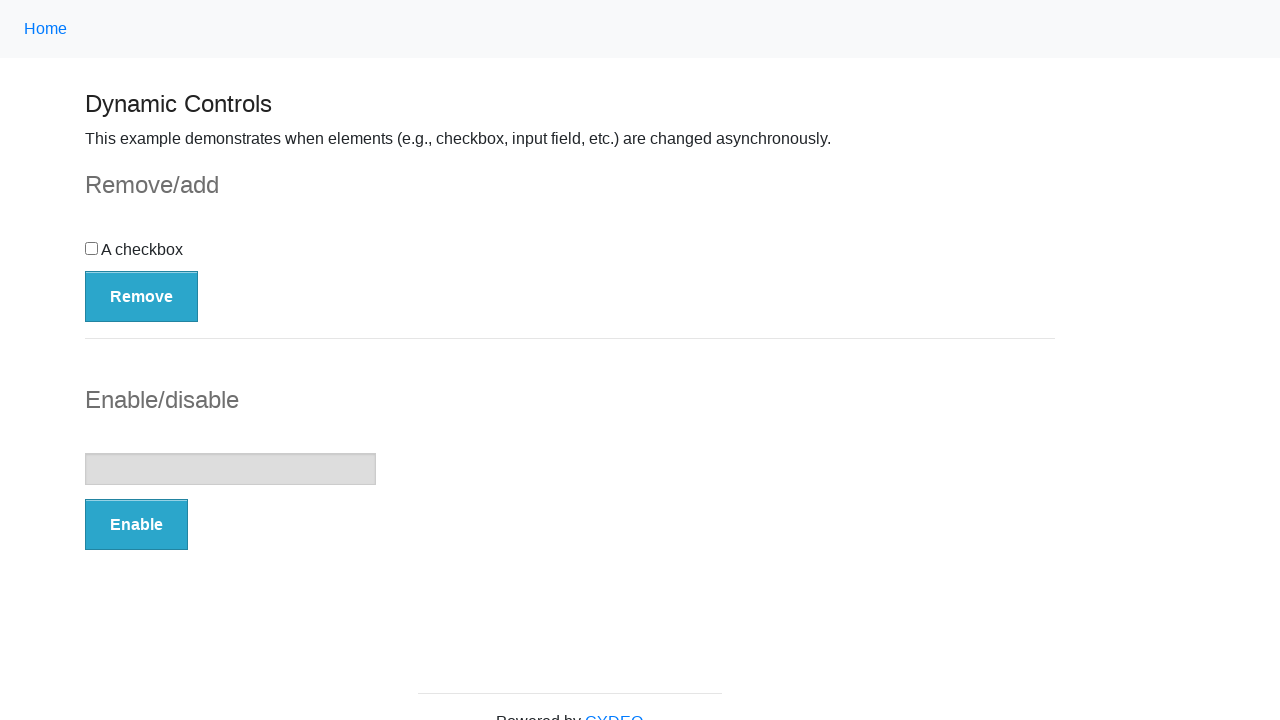

Navigated to dynamic controls practice page
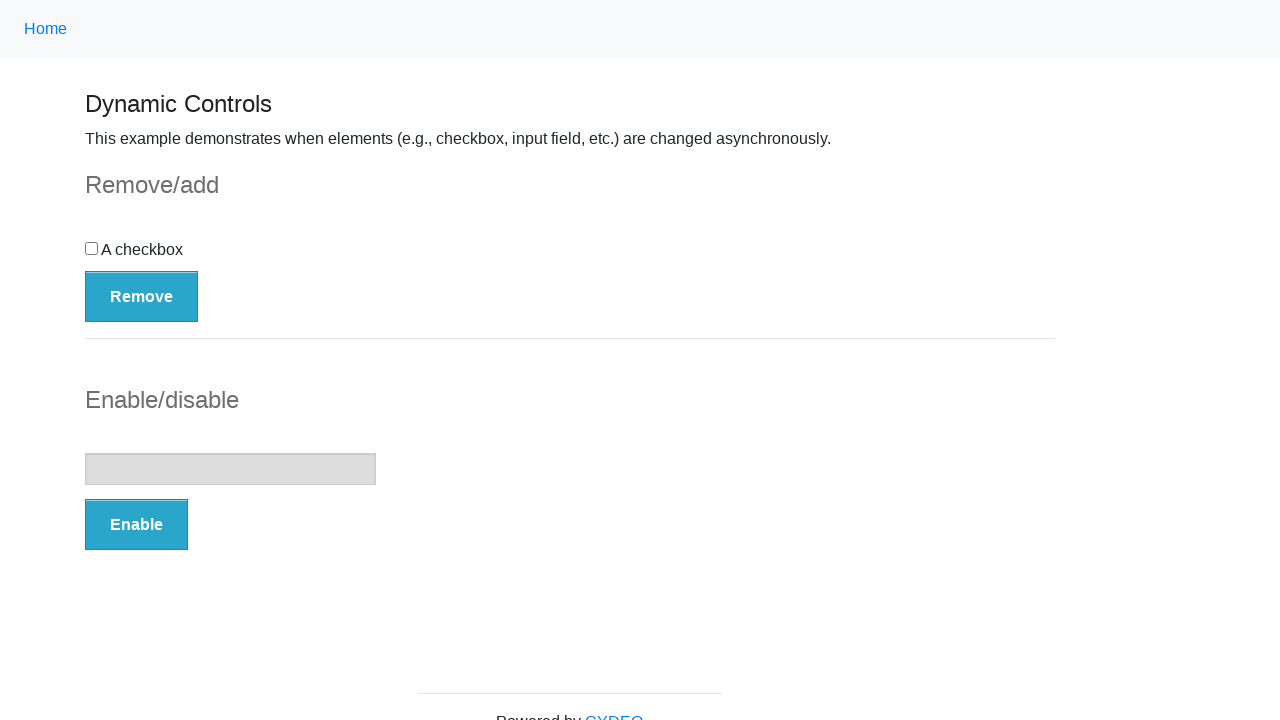

Clicked the Enable button at (136, 525) on button:has-text('Enable')
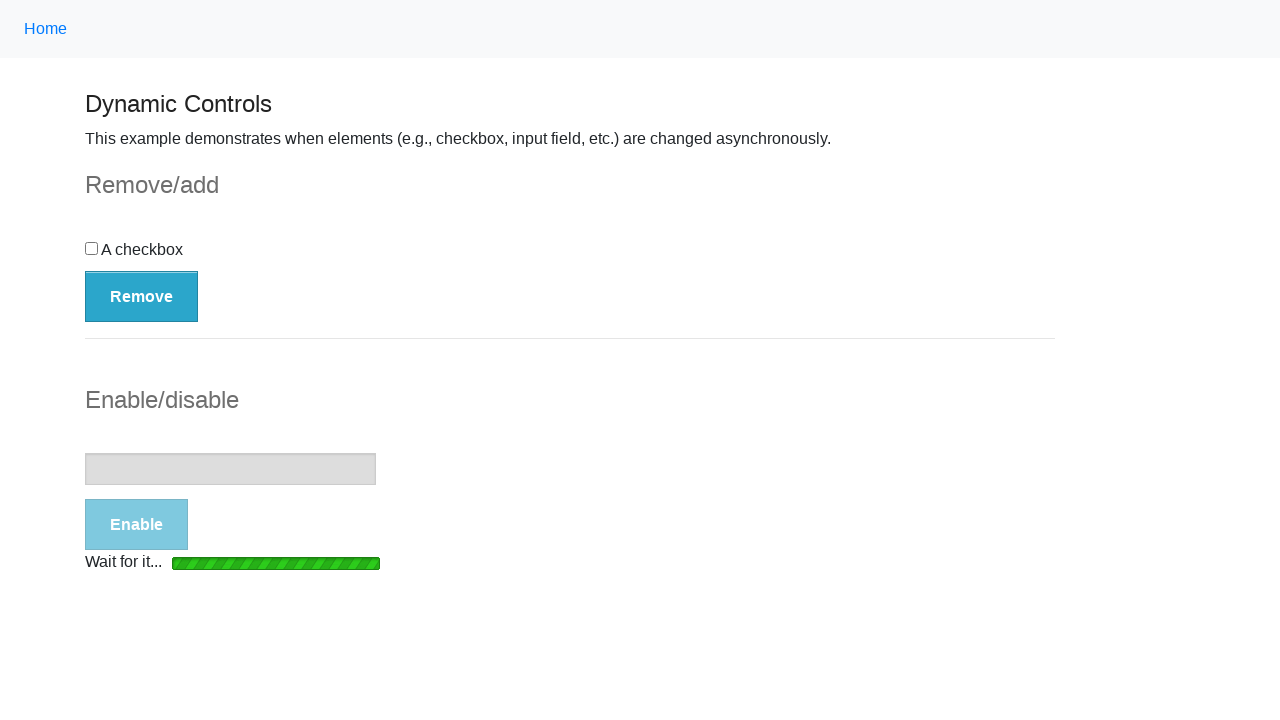

Loading bar disappeared
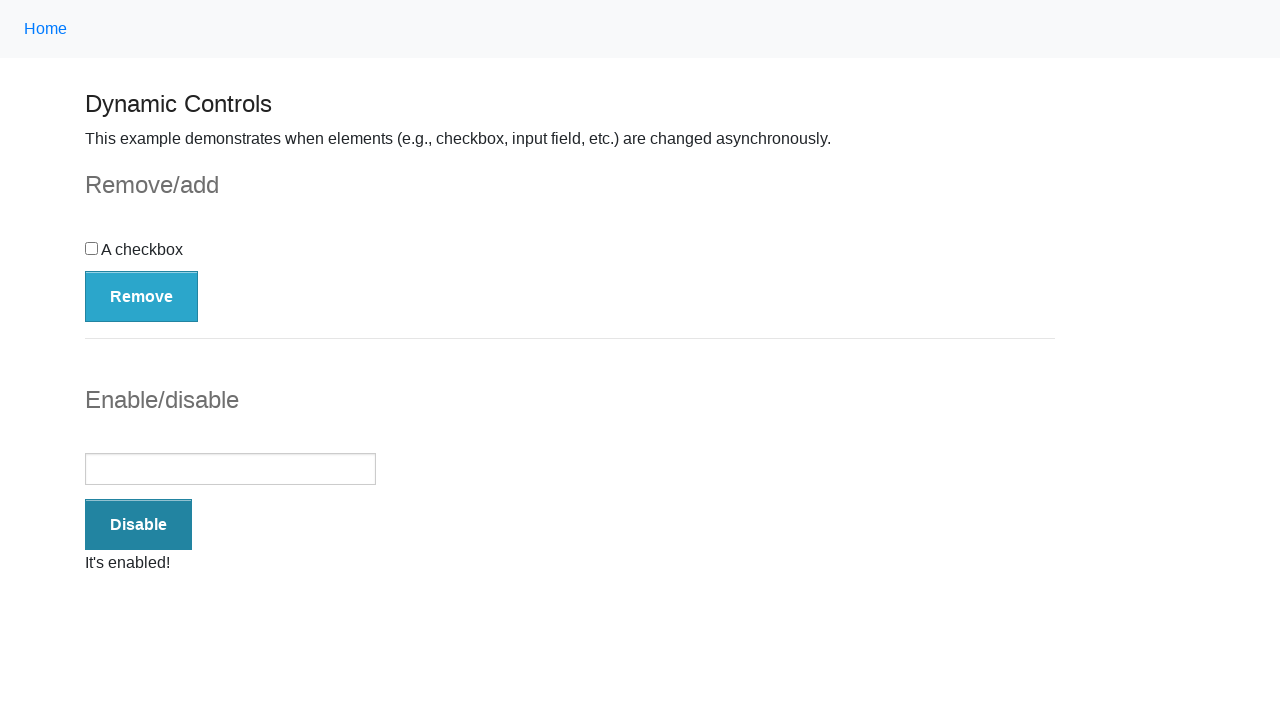

Success message 'It's enabled!' appeared
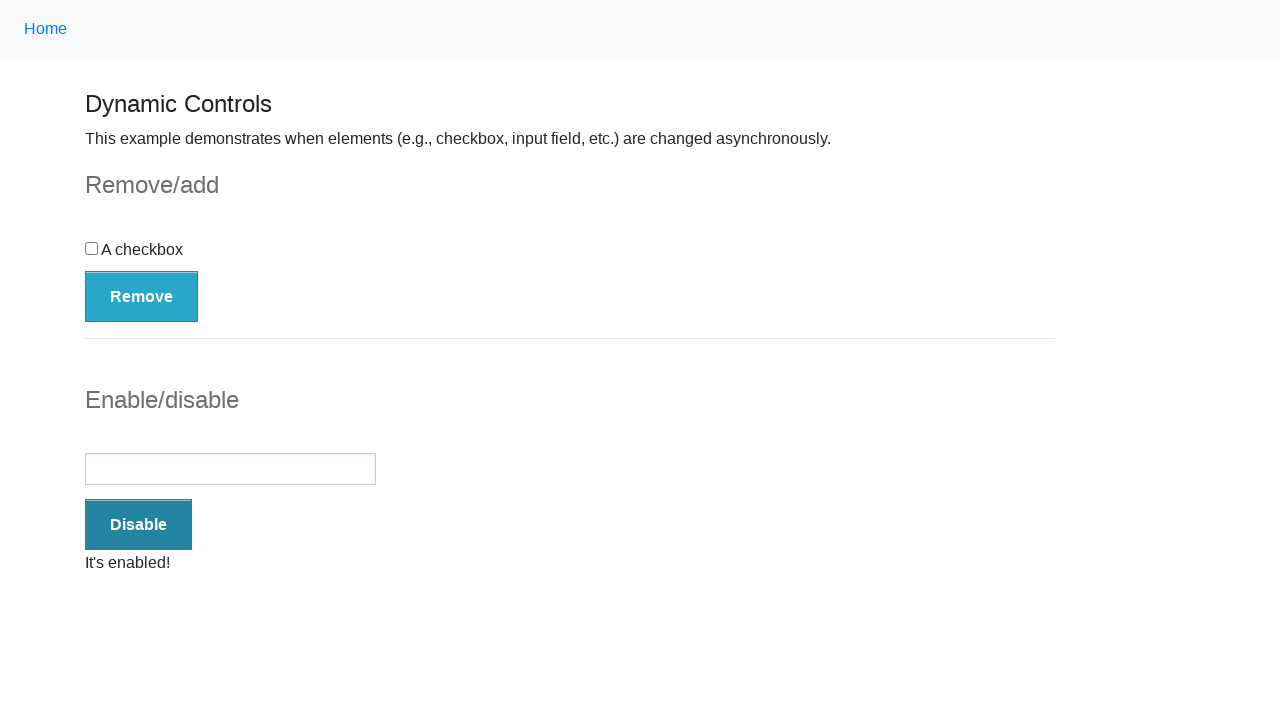

Verified that the input field is enabled
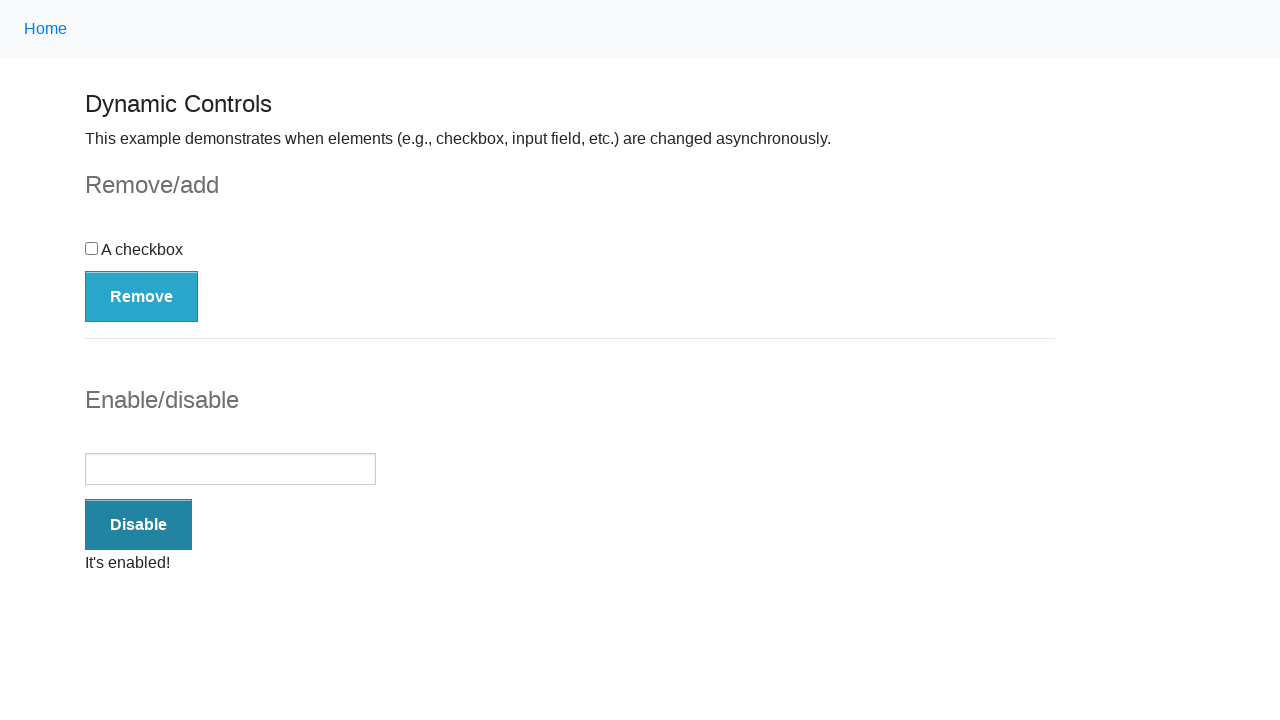

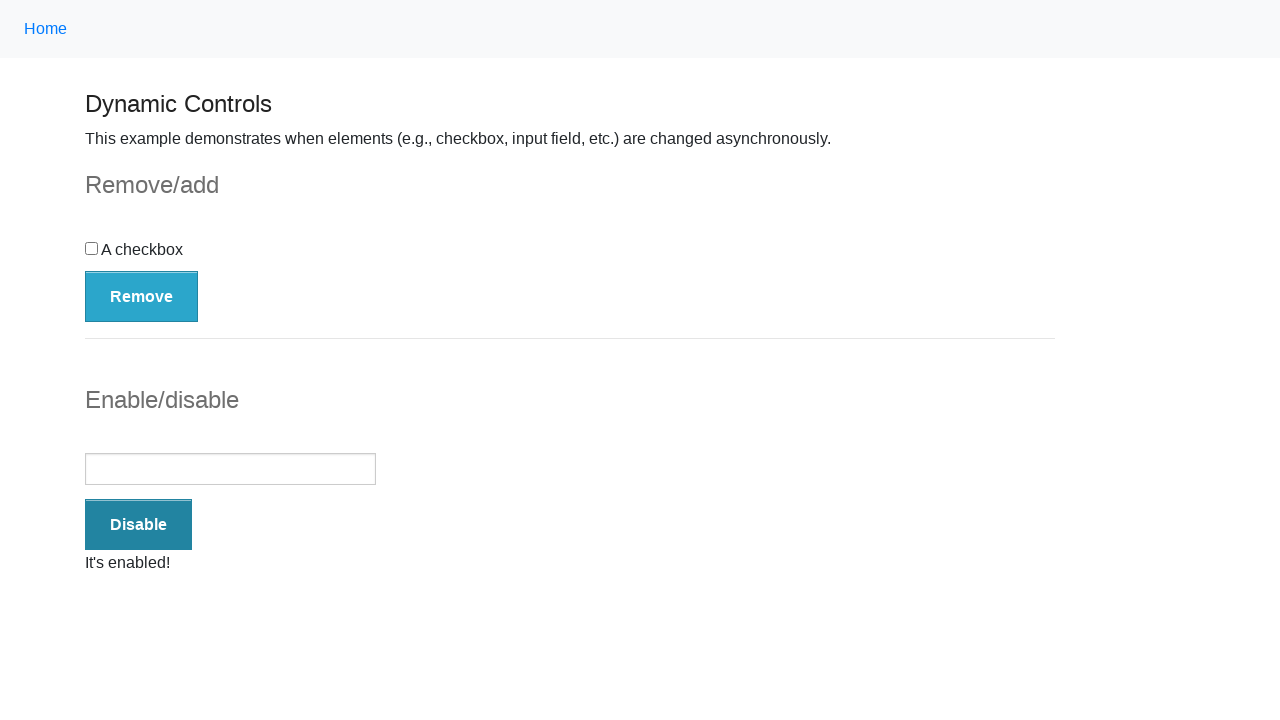